Tests checkbox functionality by clicking the first checkbox

Starting URL: https://the-internet.herokuapp.com/checkboxes

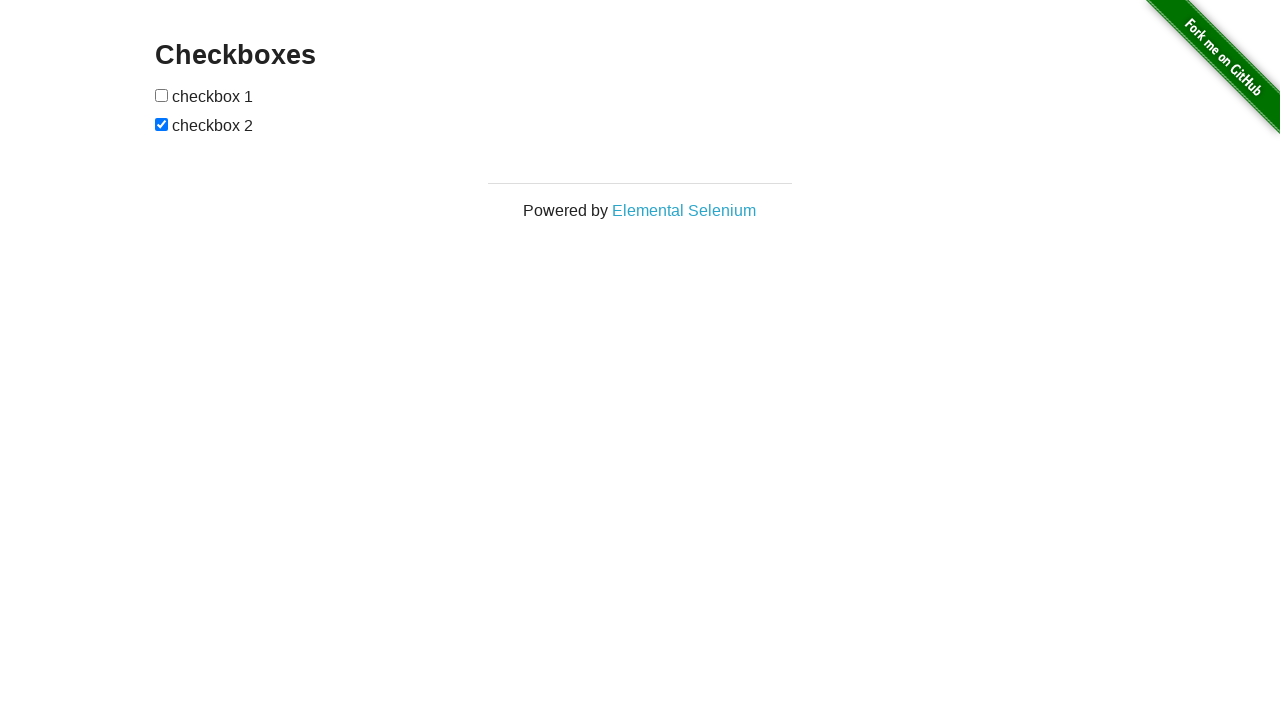

Clicked the first checkbox on the checkboxes page at (162, 95) on xpath=//input[@type='checkbox'] >> nth=0
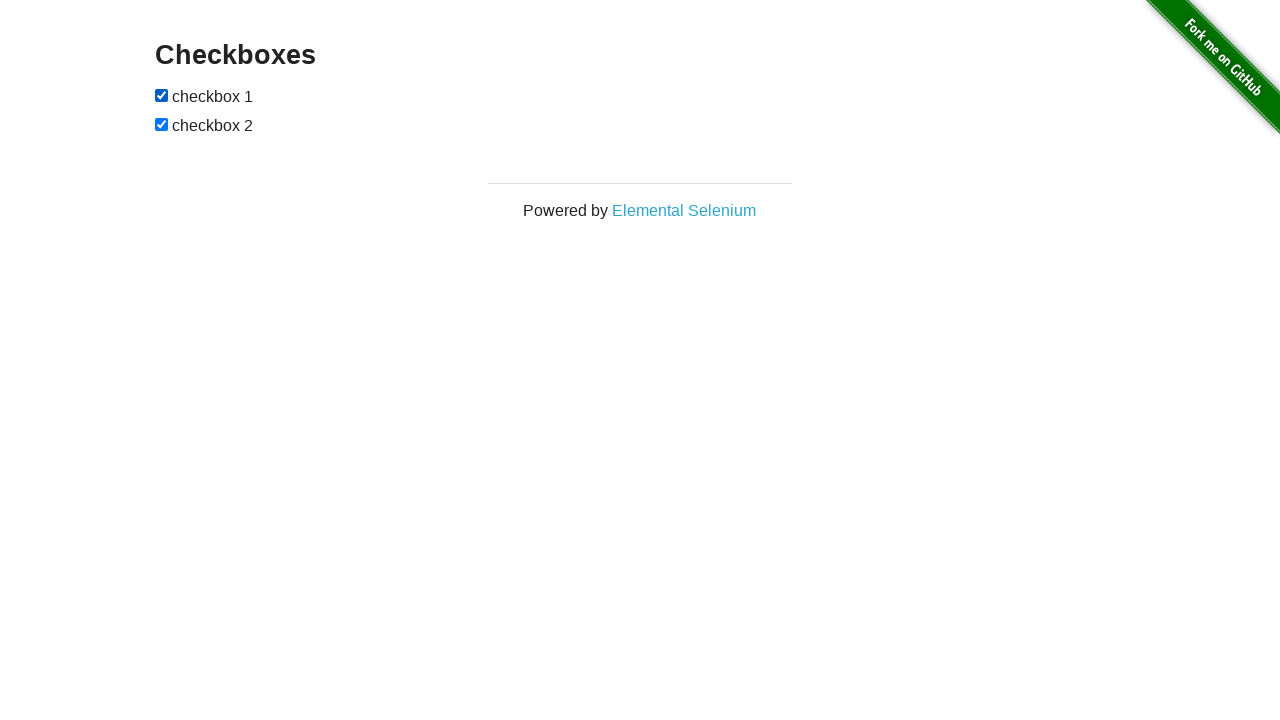

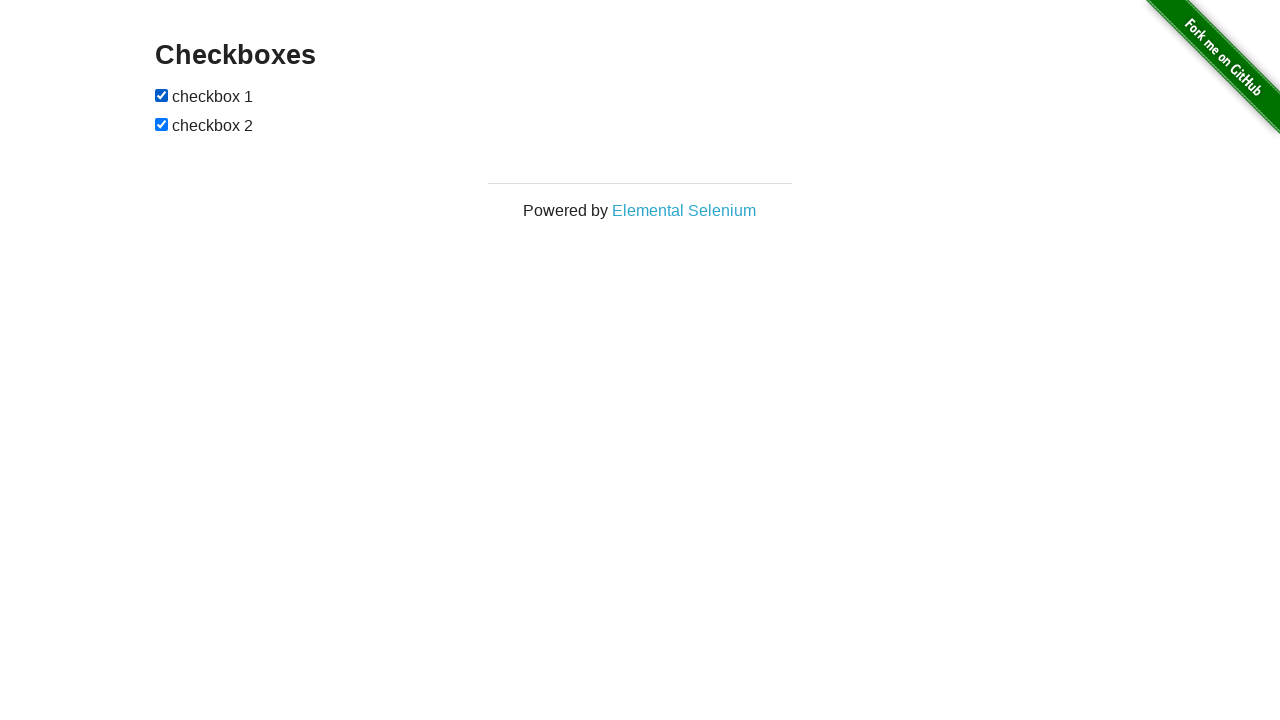